Tests right-click context menu functionality by right-clicking on an element and selecting the "Copy" option from the context menu

Starting URL: https://swisnl.github.io/jQuery-contextMenu/demo.html

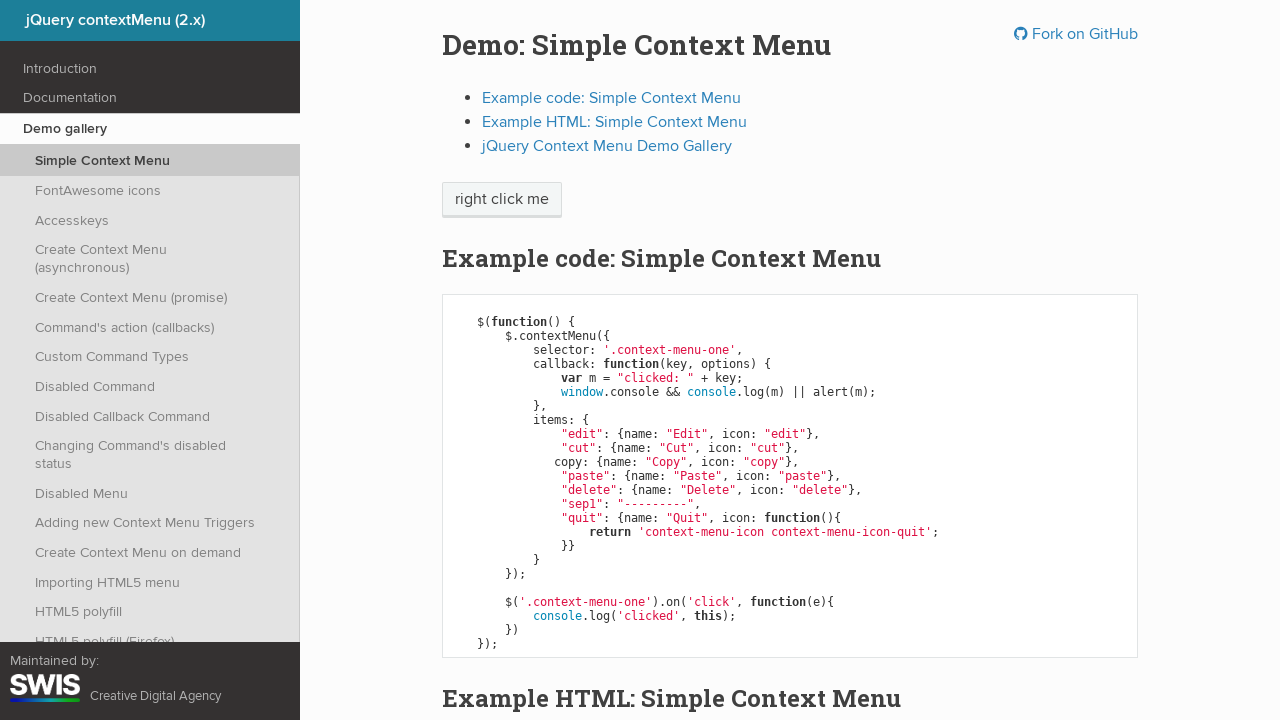

Located right-click target element with text 'right click me'
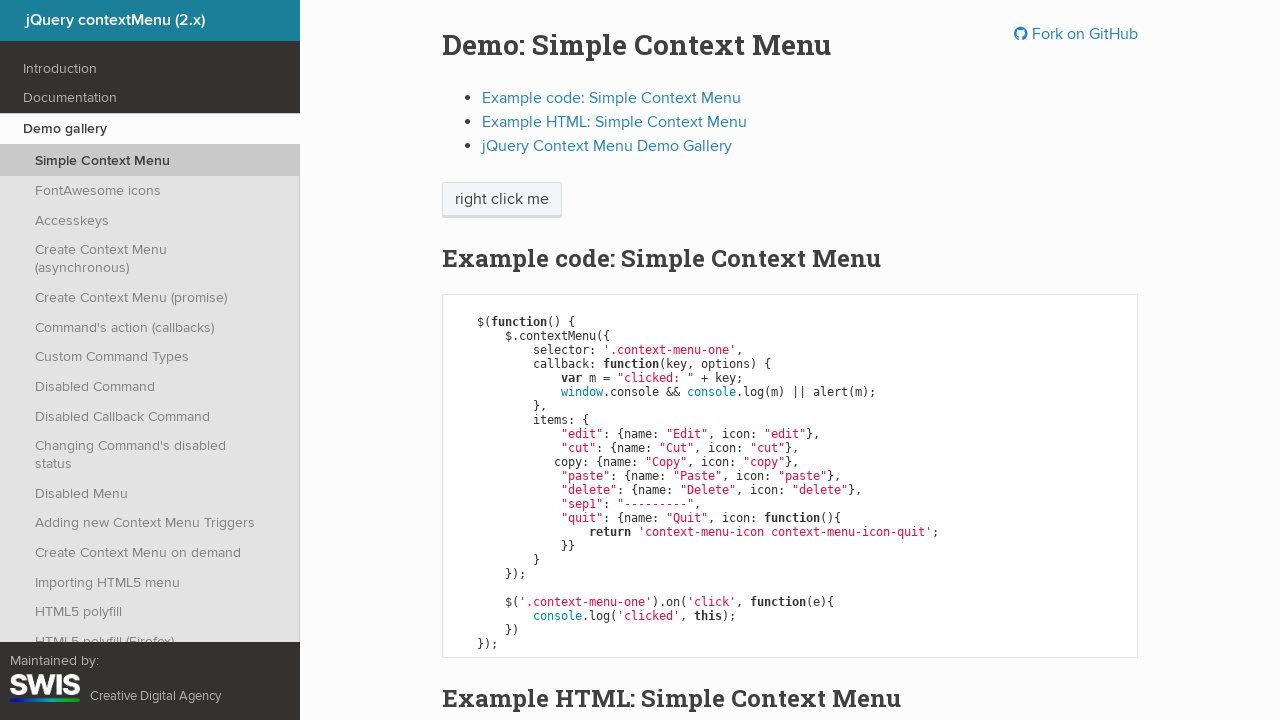

Right-clicked on target element to open context menu at (502, 200) on xpath=//span[text()='right click me']
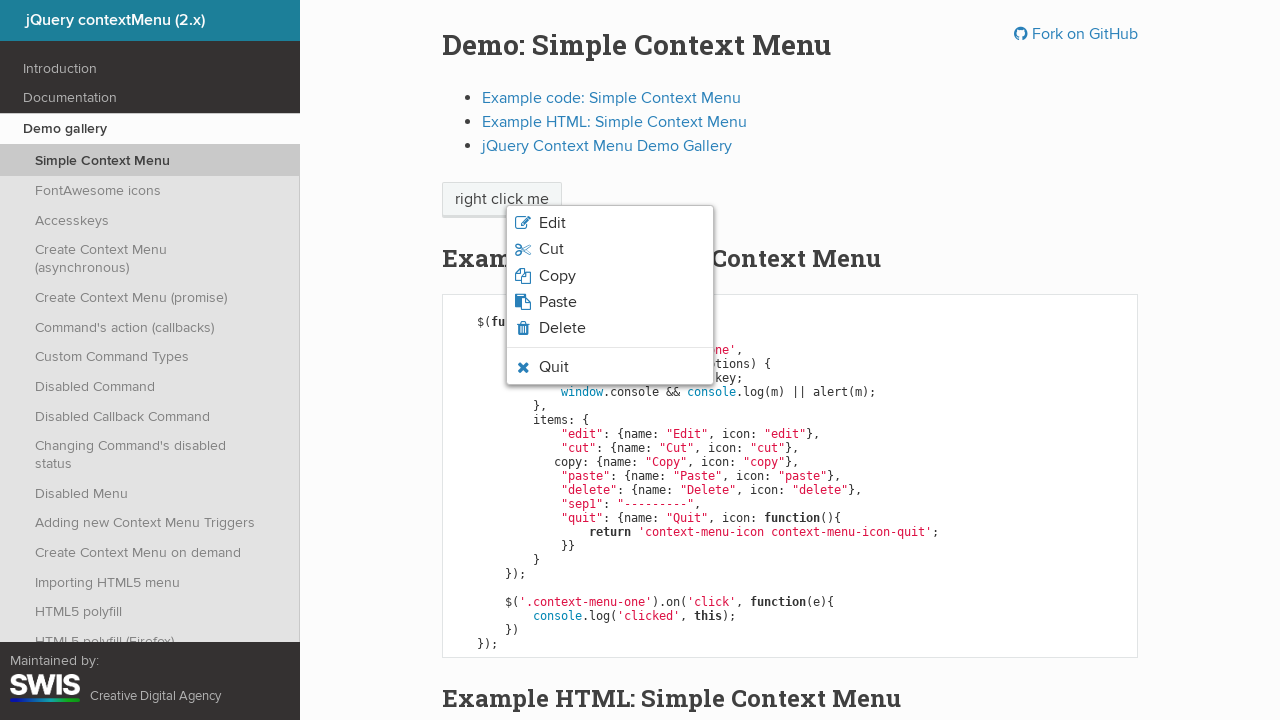

Located context menu options
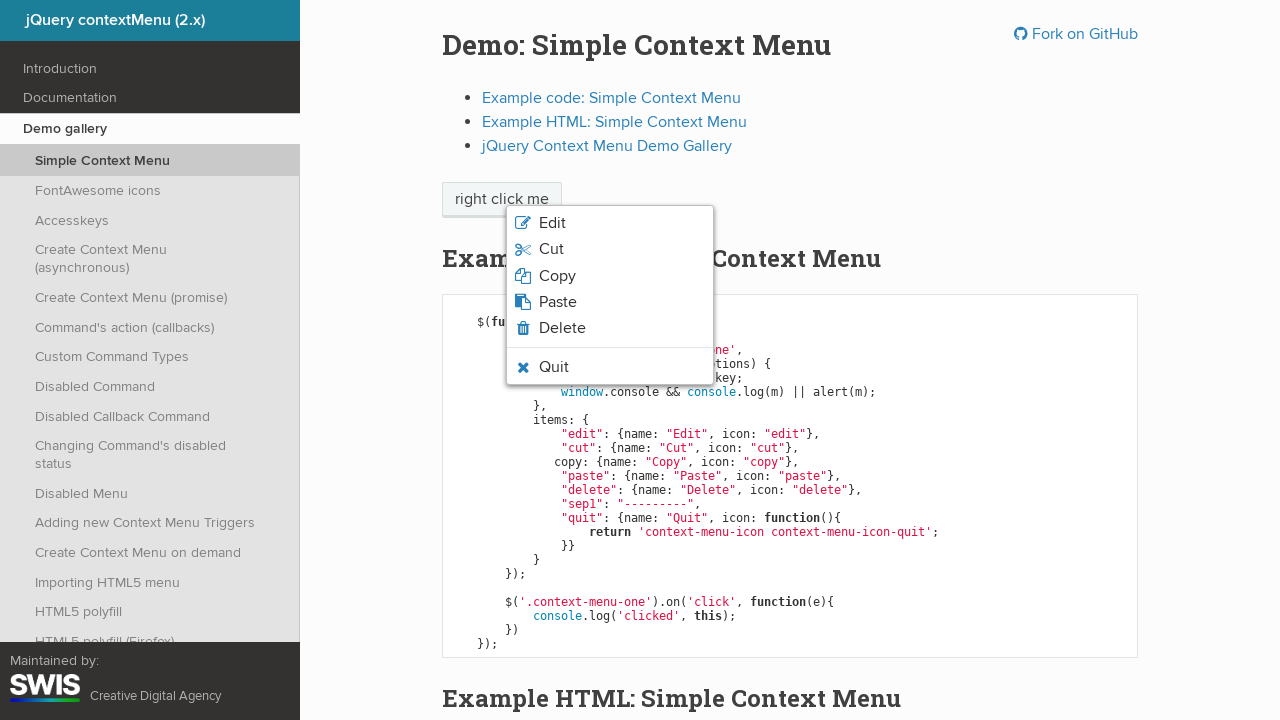

Clicked 'Copy' option from context menu at (610, 276) on xpath=//ul[@class='context-menu-list context-menu-root']/li[contains(@class, 'co
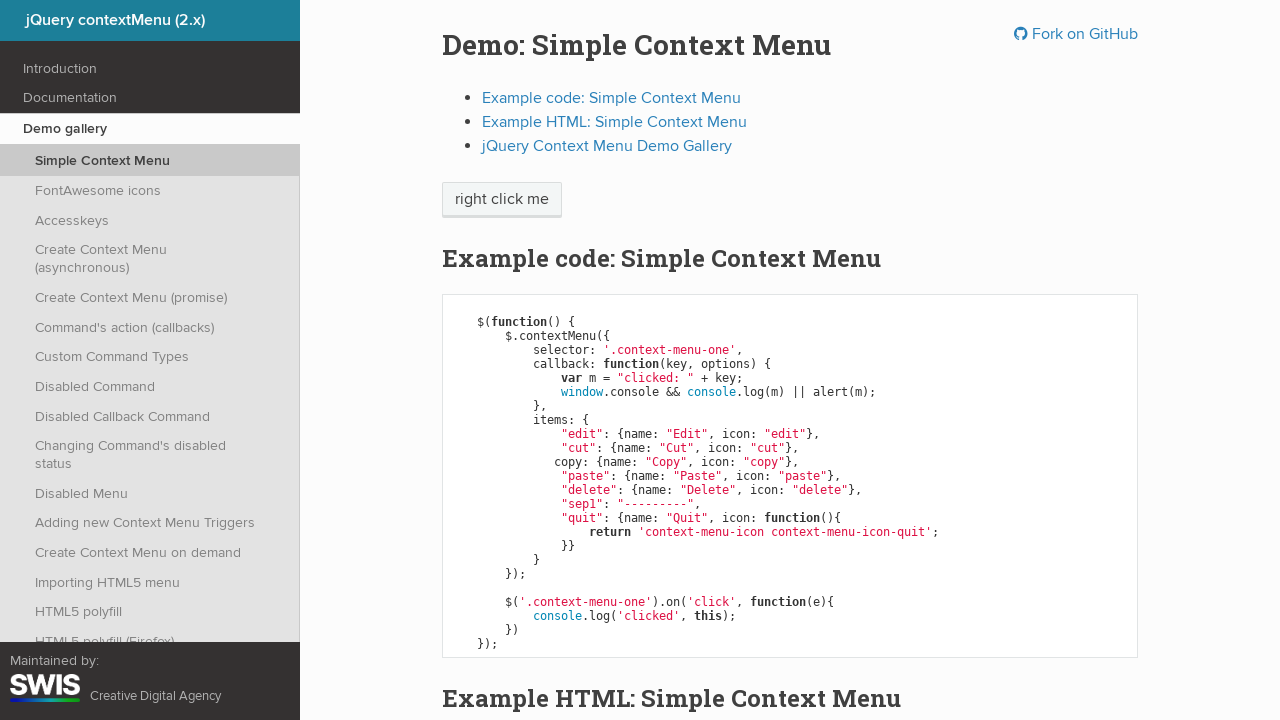

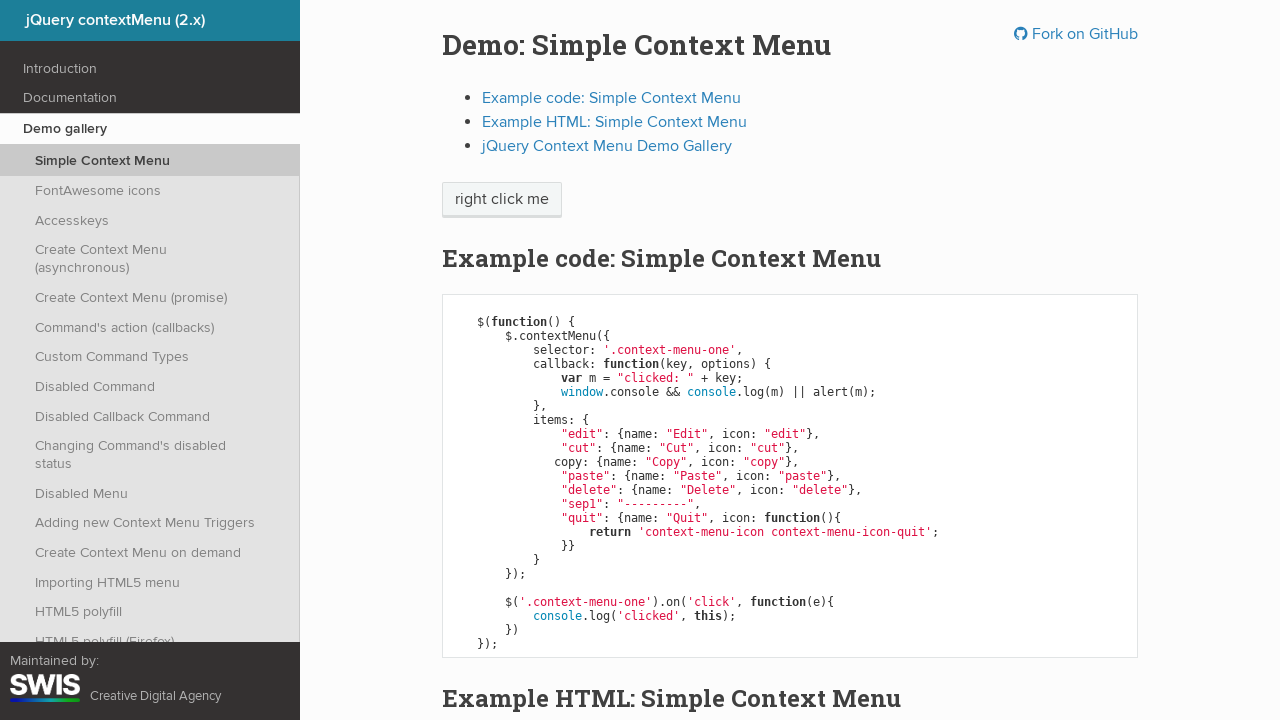